Tests jQuery UI checkbox and radio button functionality by switching to an iframe and clicking on radio and checkbox elements

Starting URL: https://jqueryui.com/checkboxradio/

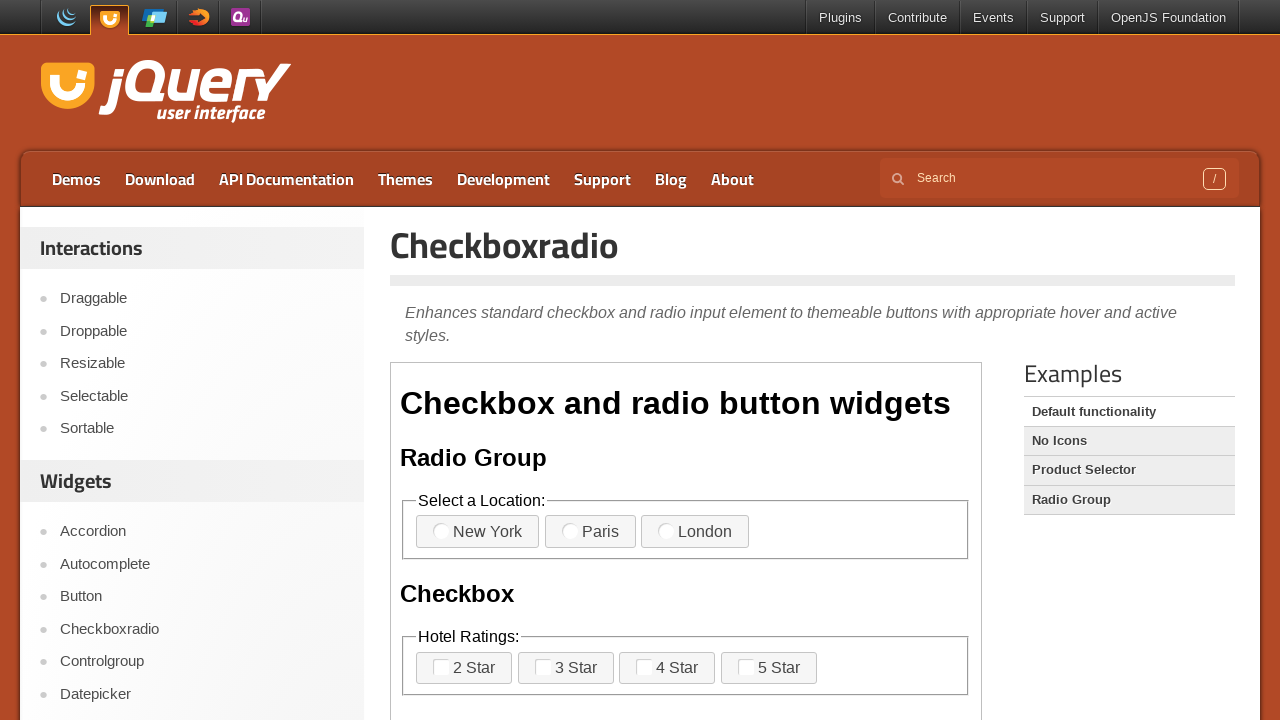

Located the demo iframe for jQuery UI checkboxradio
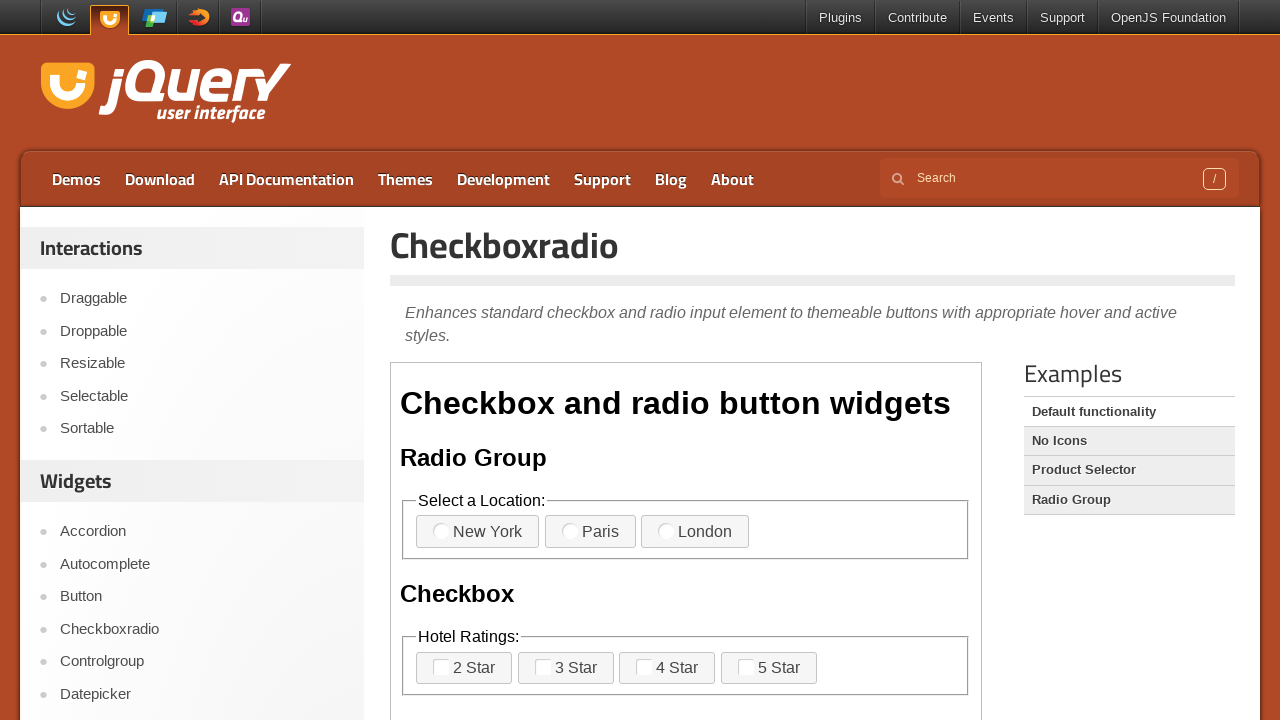

Clicked radio button option 3 at (695, 532) on iframe.demo-frame >> internal:control=enter-frame >> label[for='radio-3']
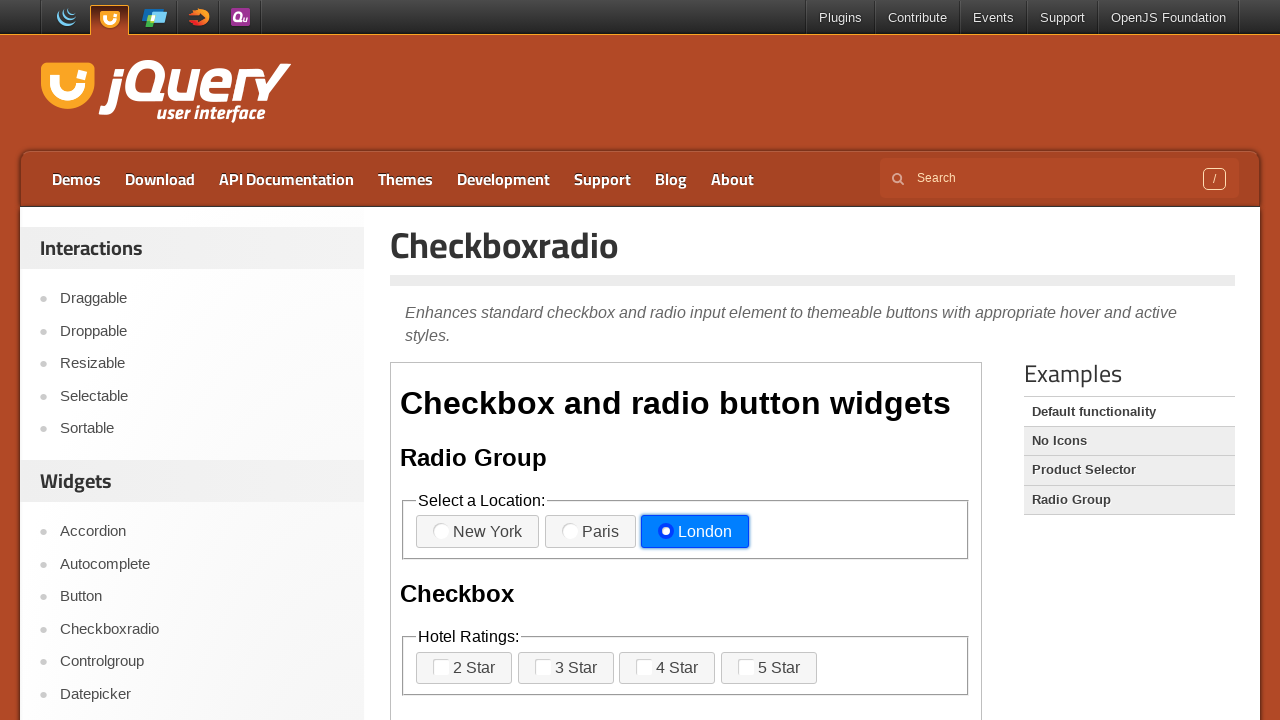

Clicked checkbox option 3 at (667, 668) on iframe.demo-frame >> internal:control=enter-frame >> label[for='checkbox-3']
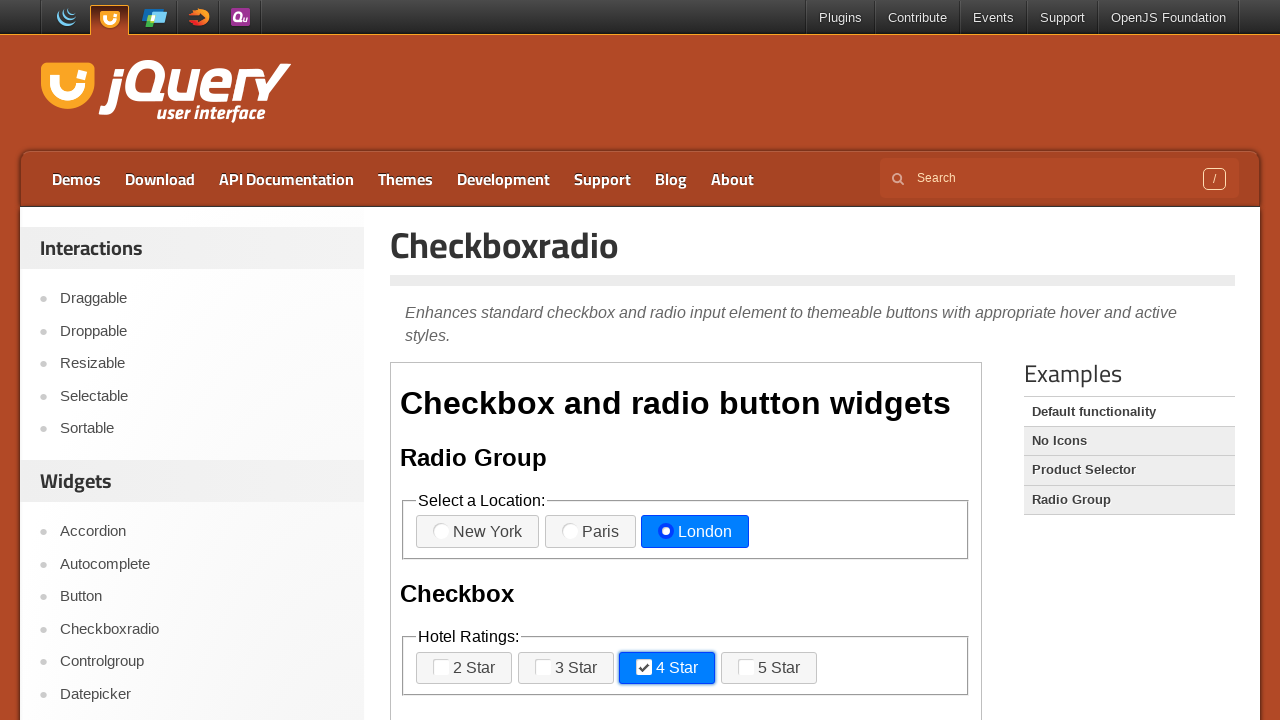

Clicked checkbox option 4 at (769, 668) on iframe.demo-frame >> internal:control=enter-frame >> label[for='checkbox-4']
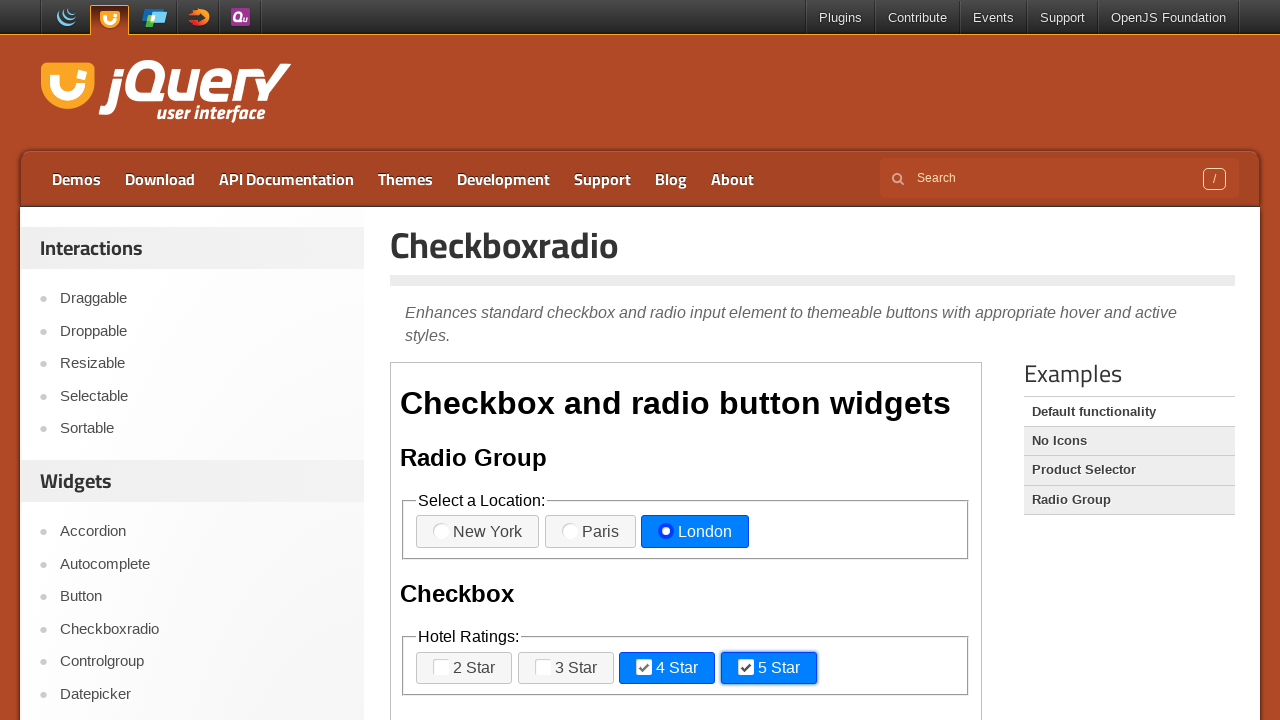

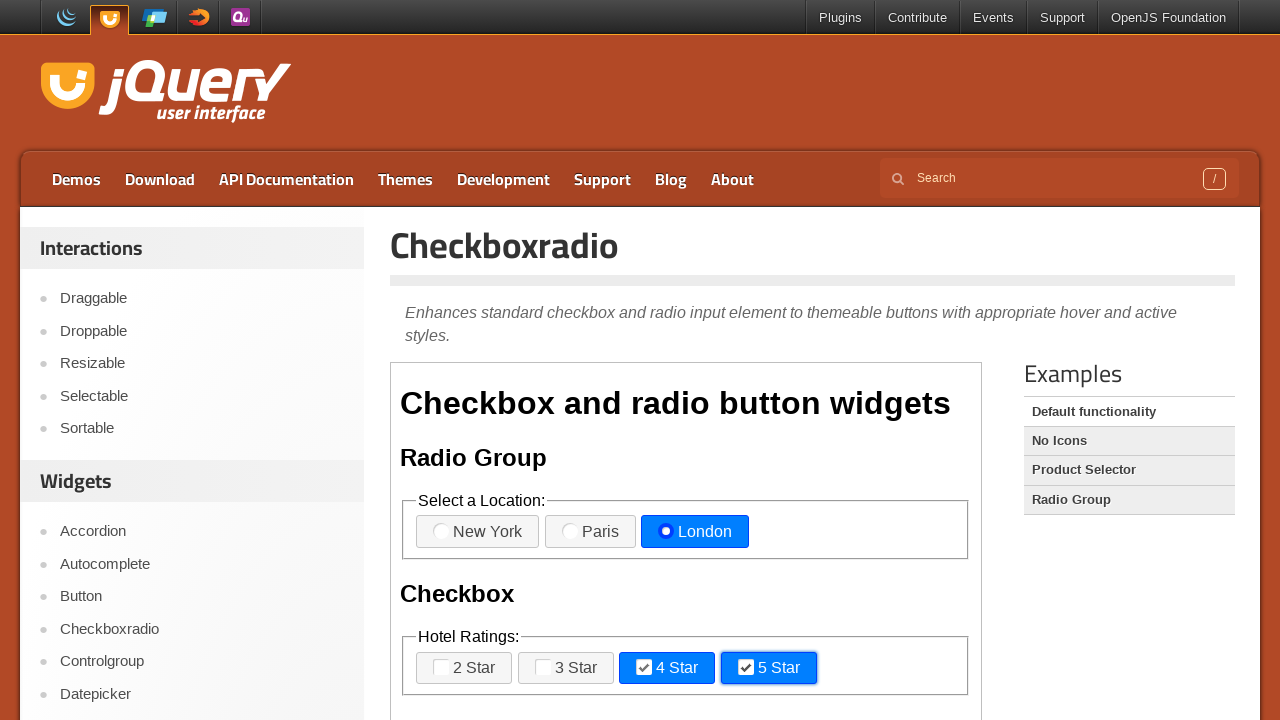